Navigates to YouTube homepage, verifies the URL matches the expected value, retrieves the page title, and resizes the browser window.

Starting URL: https://www.youtube.com/

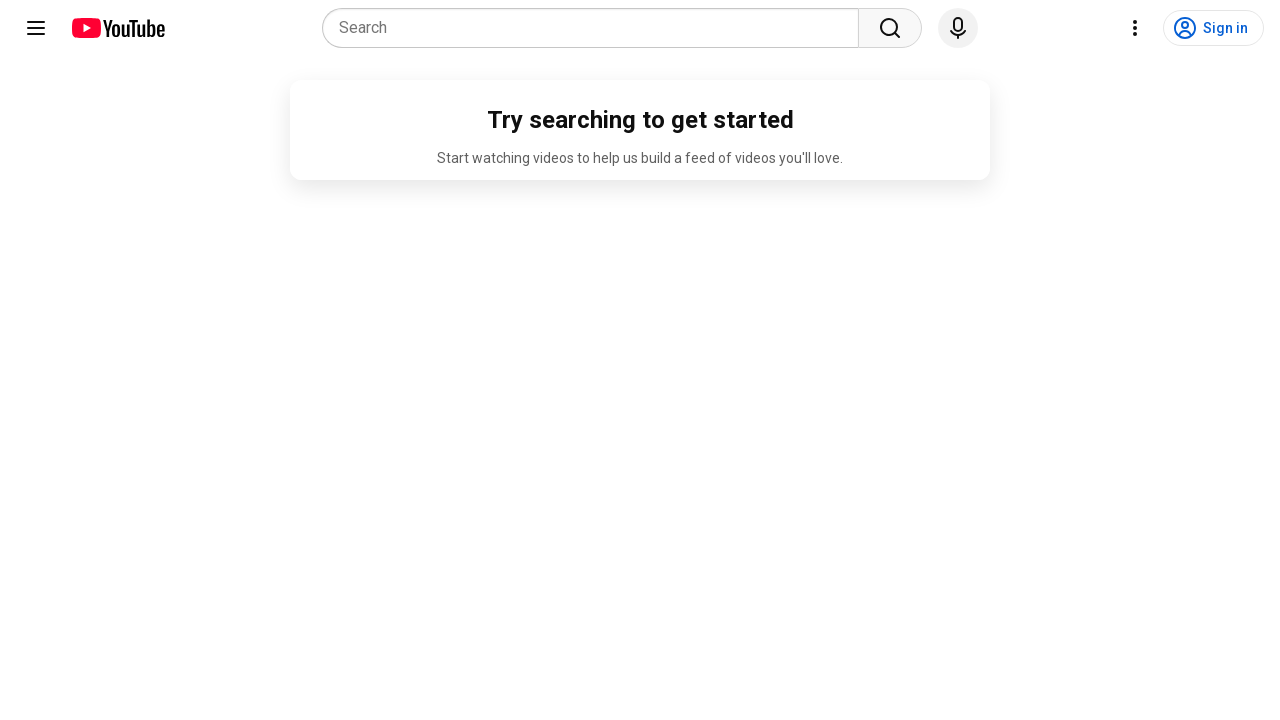

Retrieved current URL from YouTube homepage
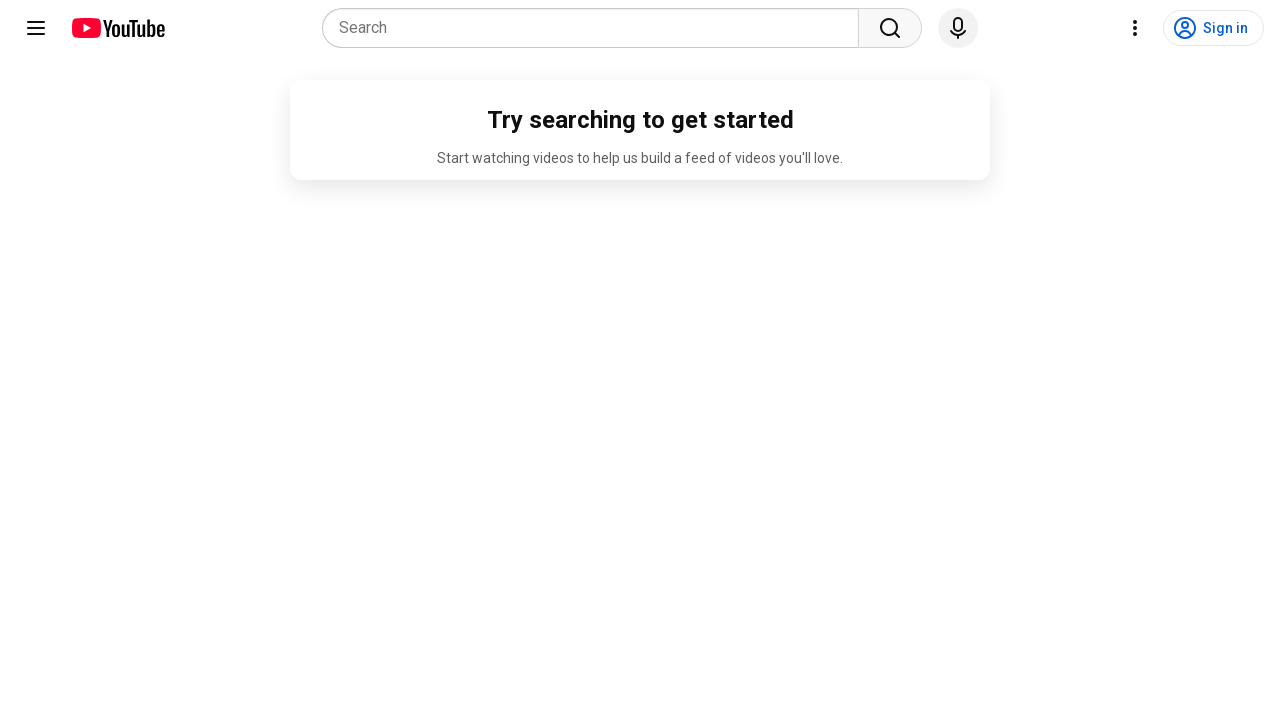

Retrieved page title from YouTube homepage
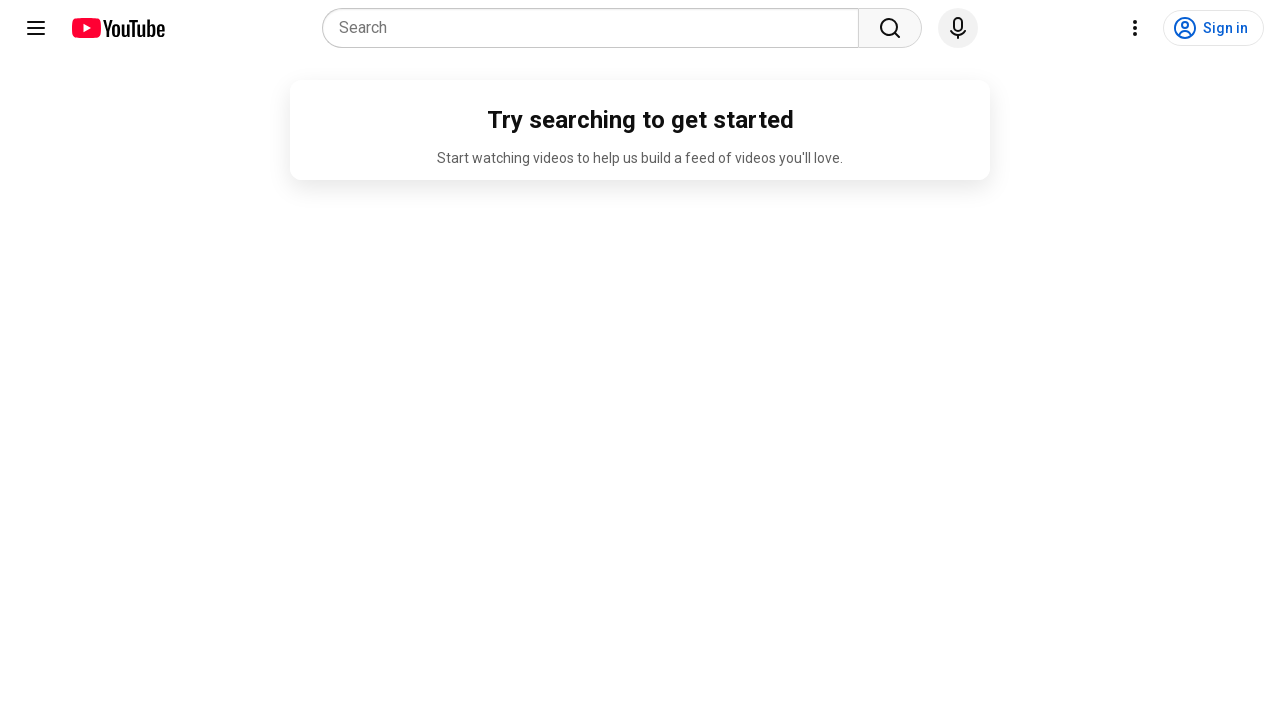

Verified URL matches expected YouTube homepage URL
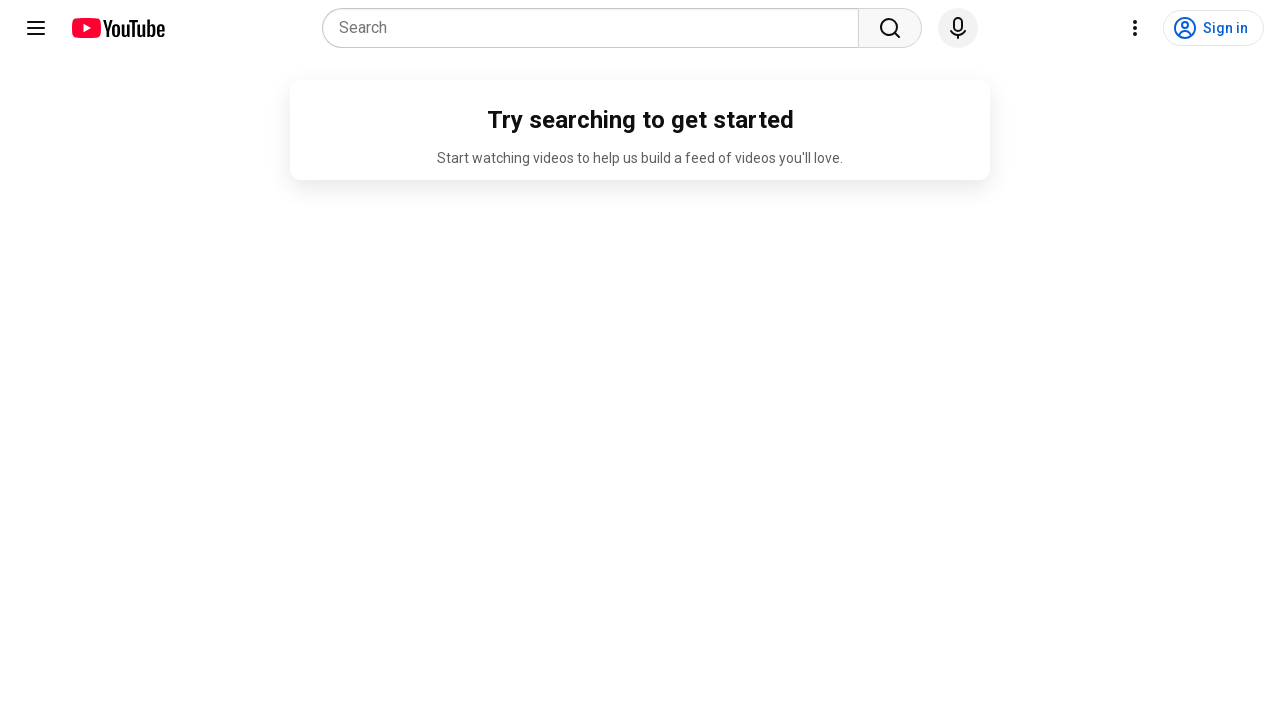

Resized browser window to 150x350 pixels
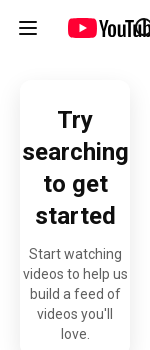

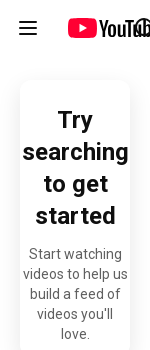